Clicks on the privacy policy link and verifies redirection to privacy policy page

Starting URL: https://shop.shajgoj.com

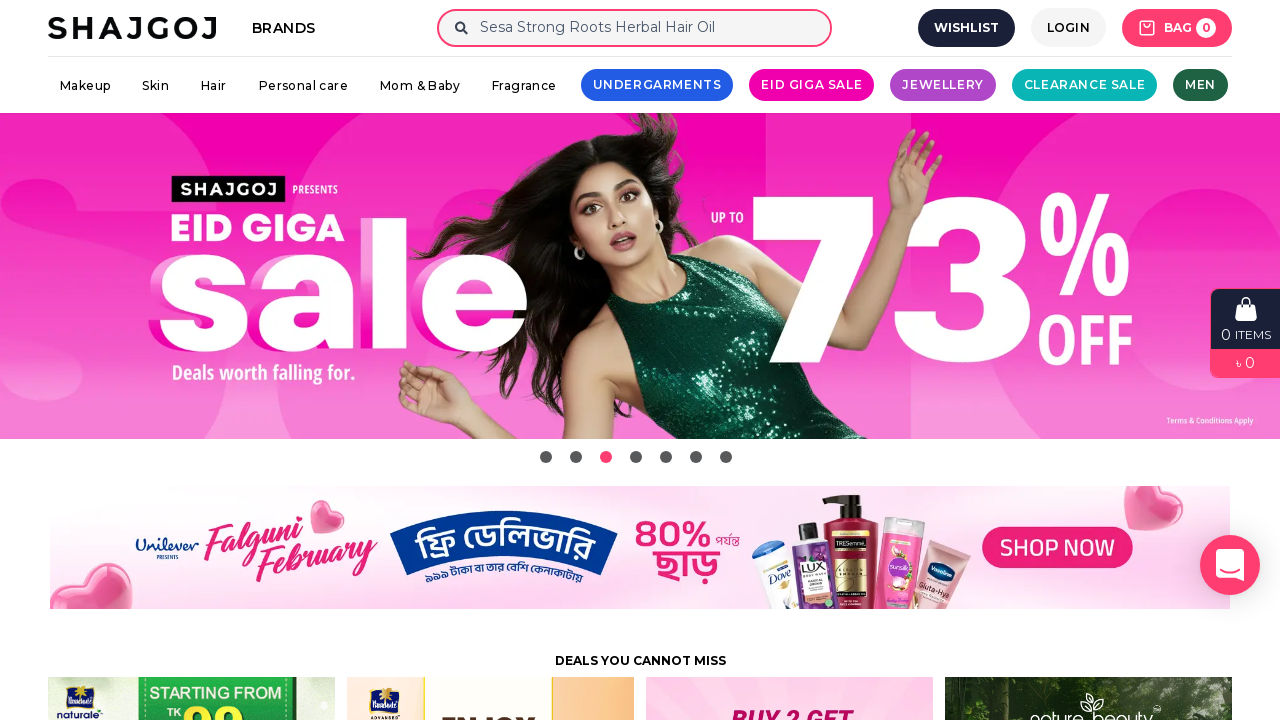

Clicked on the privacy policy link in footer at (654, 632) on xpath=//*[@id="__next"]/div[2]/footer/div/div/div[2]/div/a[3]
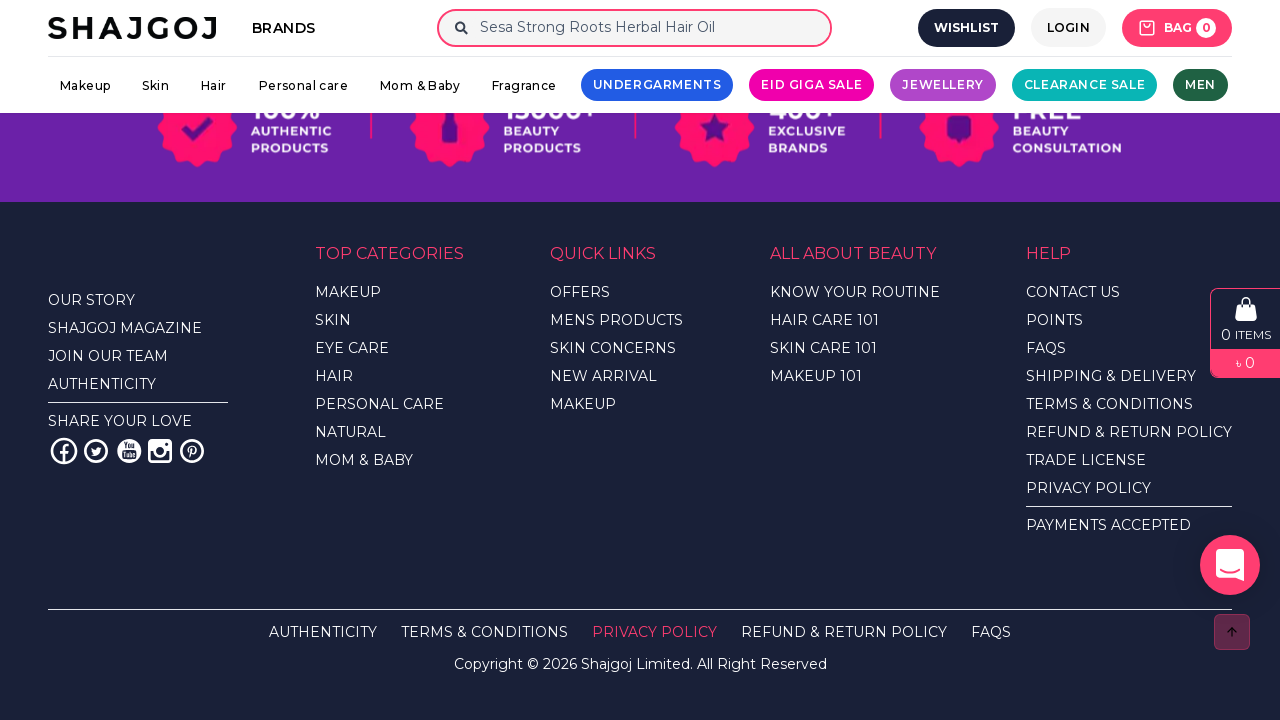

Verified redirection to privacy policy page
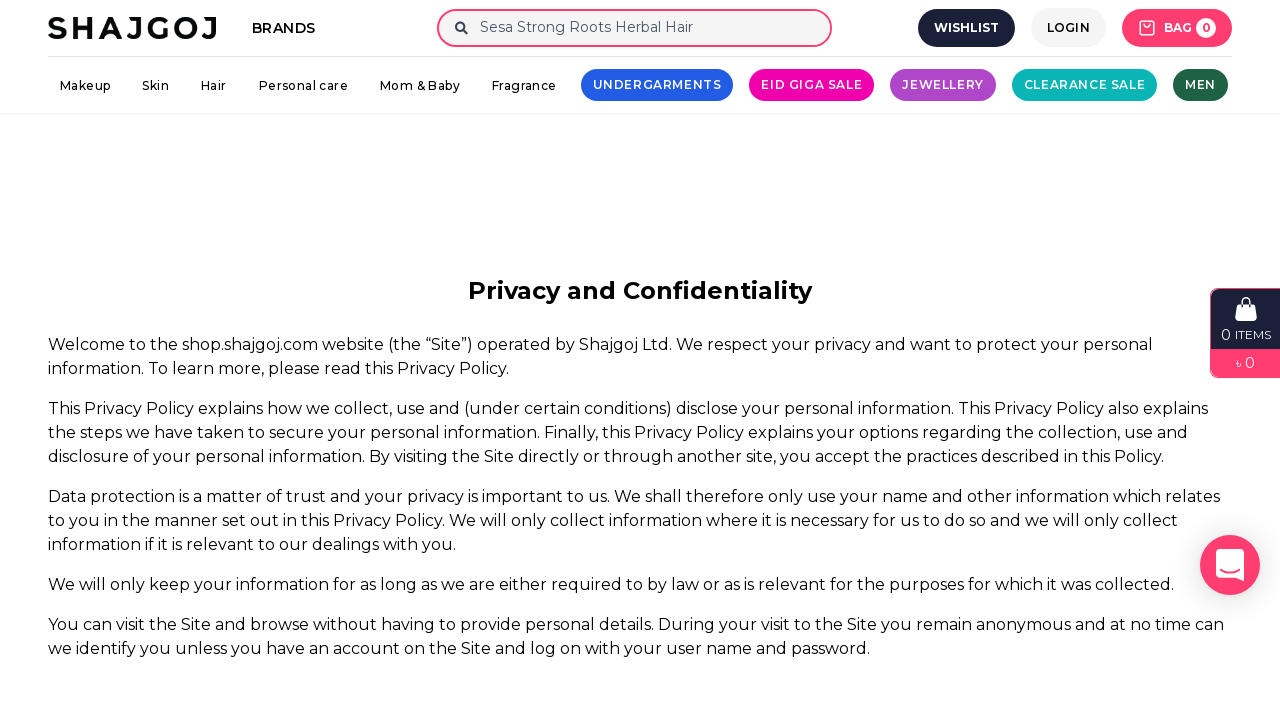

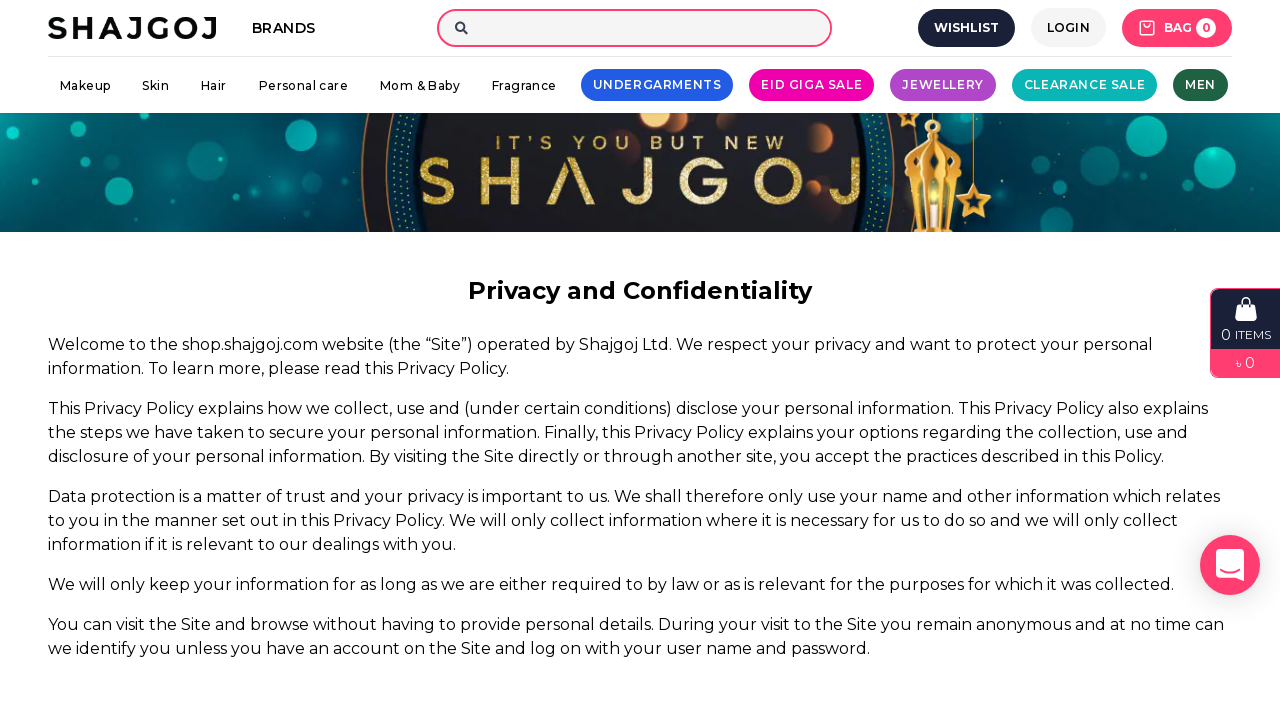